Tests drag-and-drop functionality on the jQuery UI droppable demo page by dragging a source element and dropping it onto a target element within an iframe

Starting URL: https://jqueryui.com/droppable/

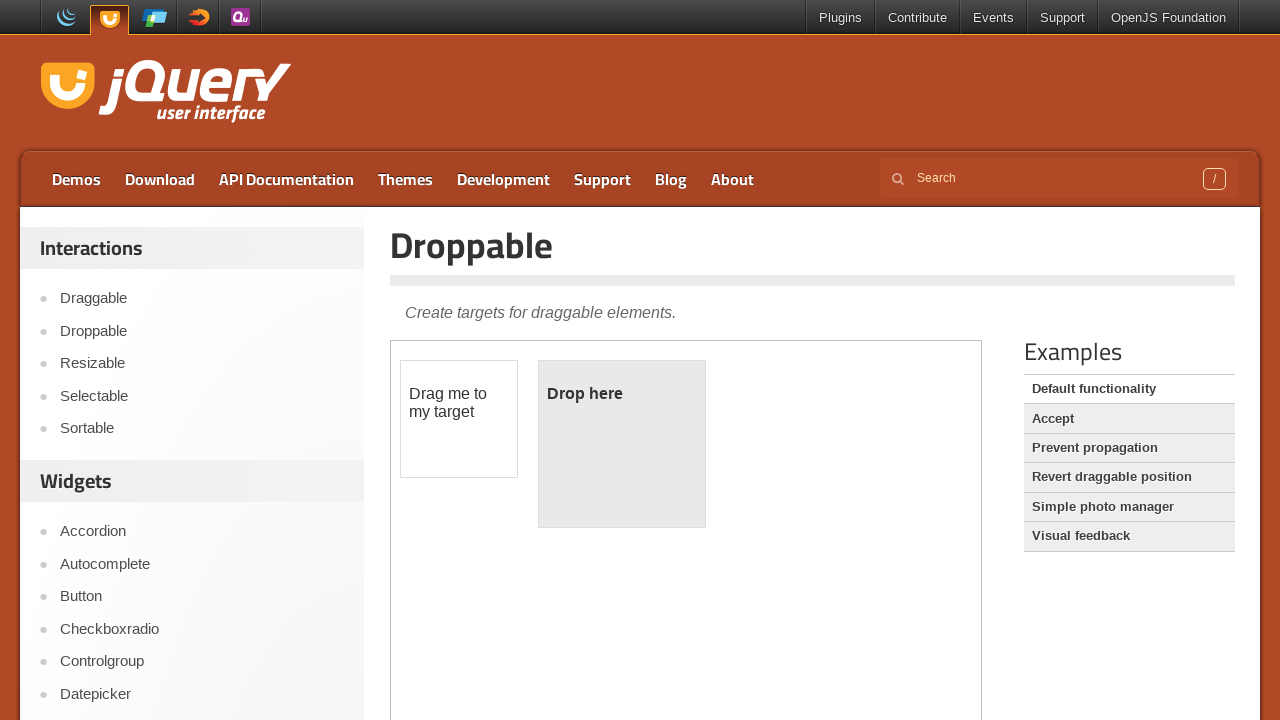

Waited for demo iframe to load
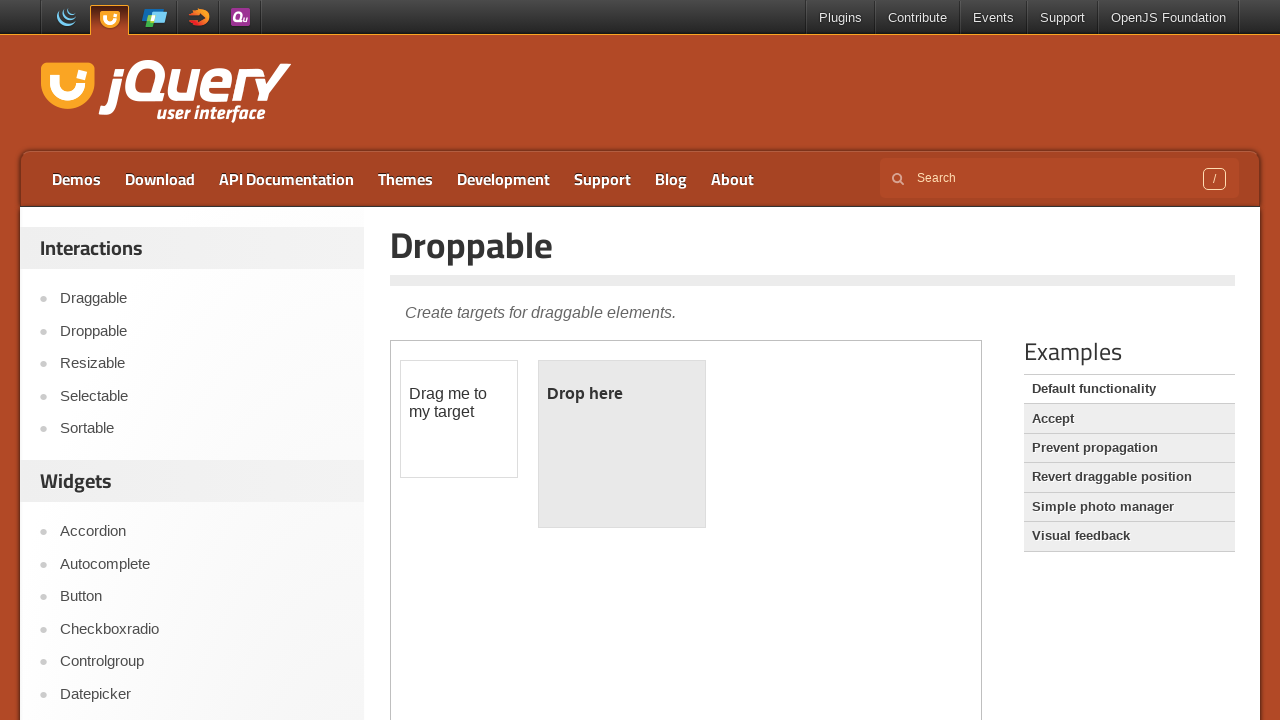

Located the demo iframe
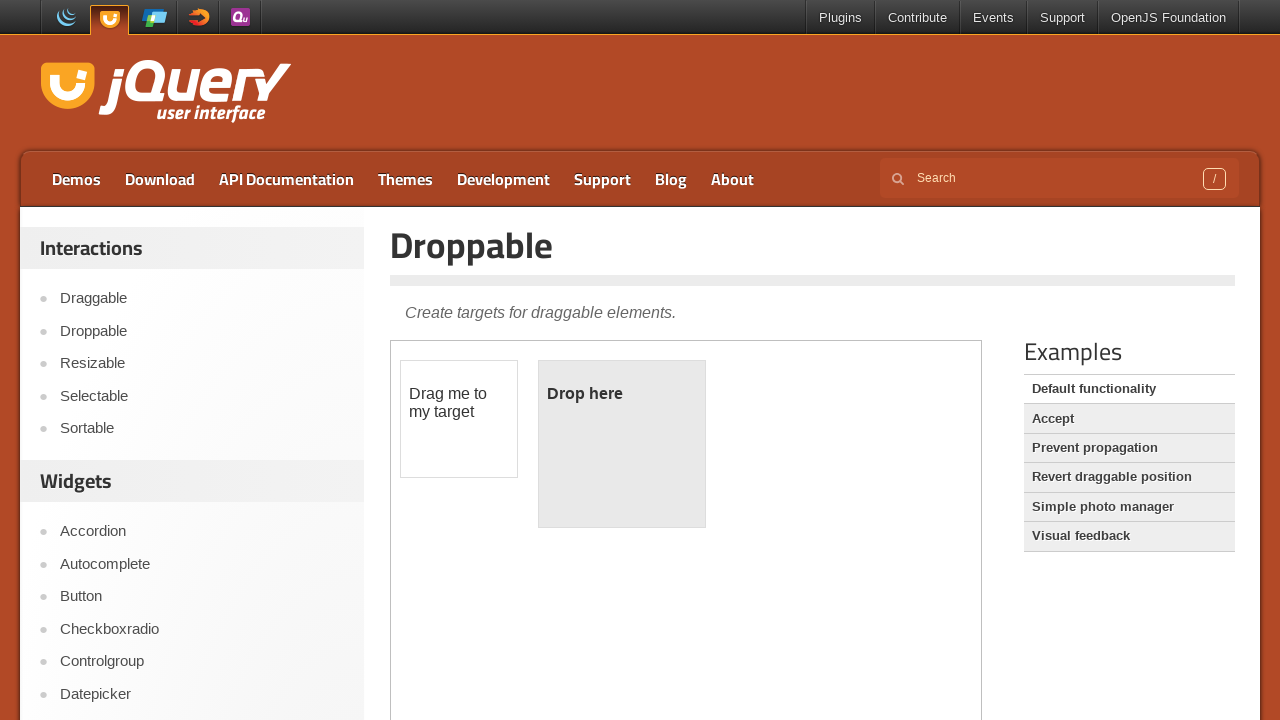

Draggable element is now visible
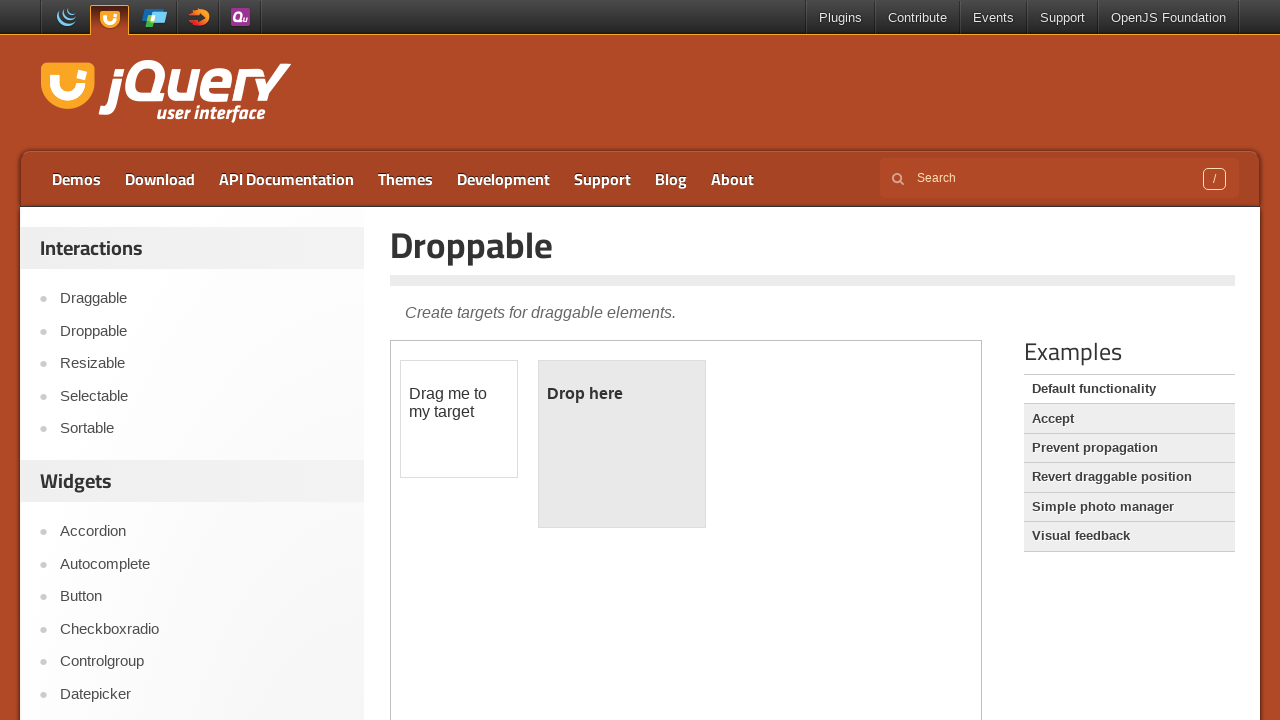

Droppable element is now visible
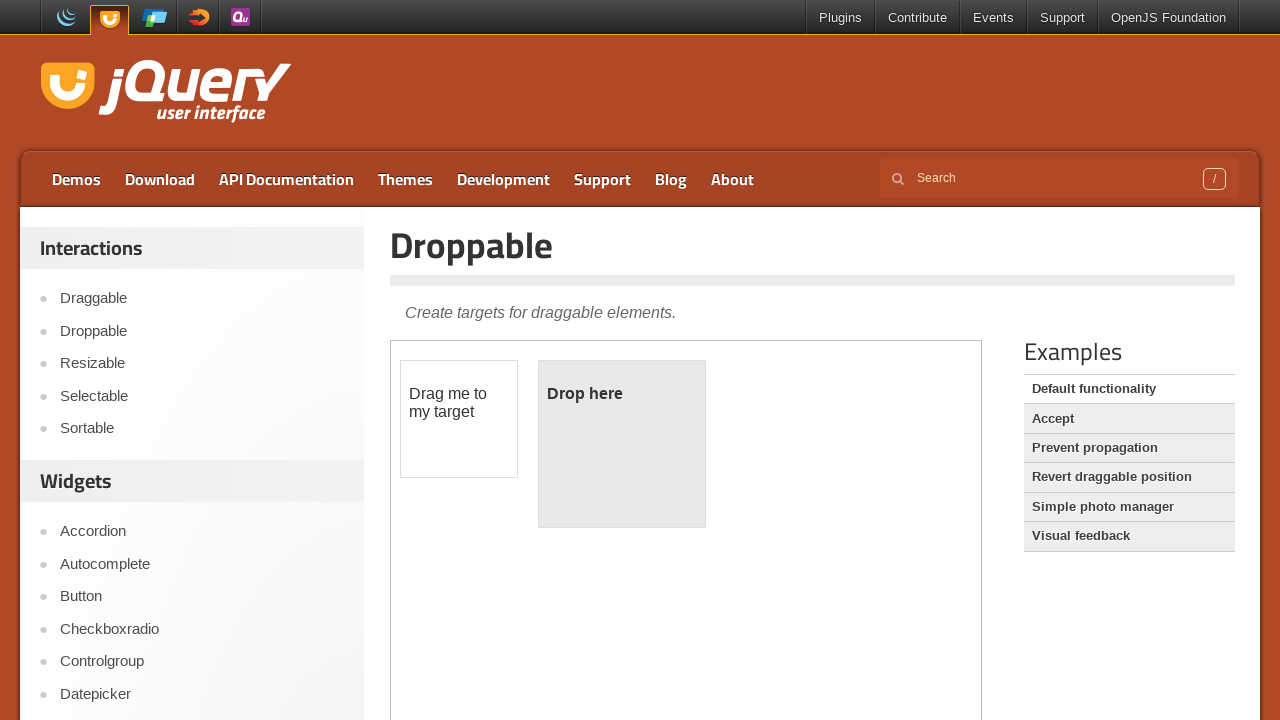

Located the draggable source element
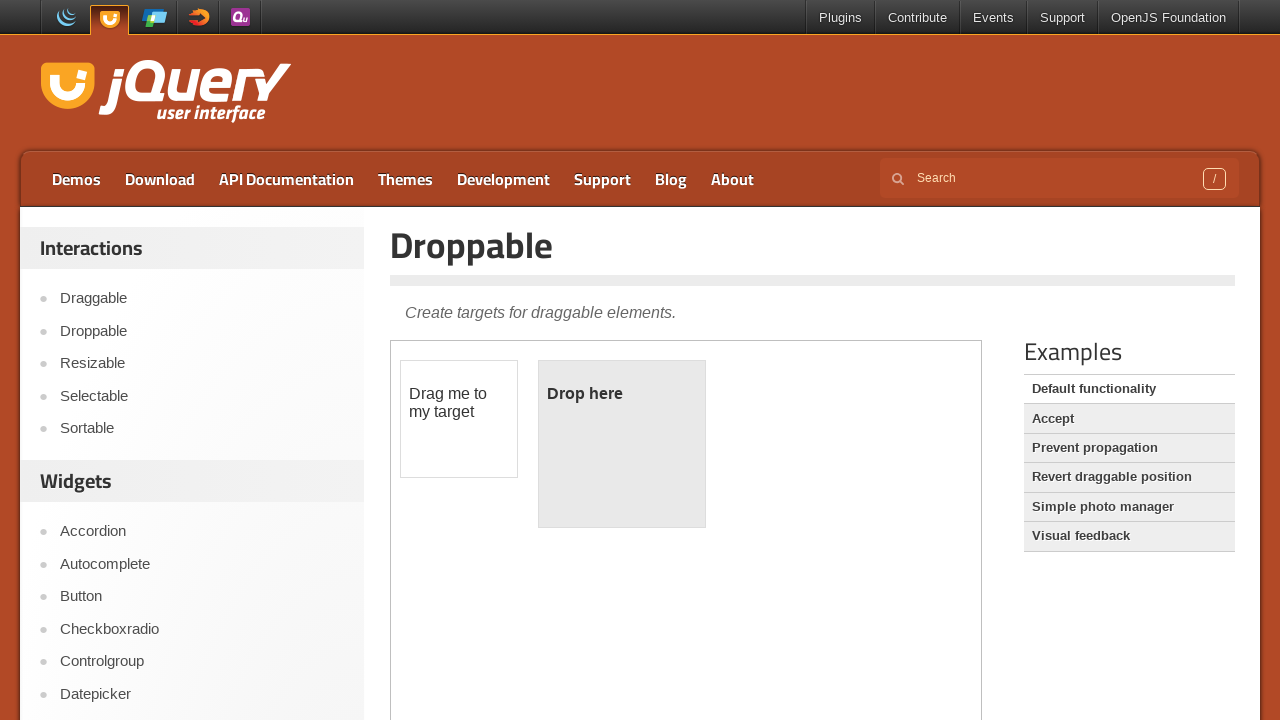

Located the droppable target element
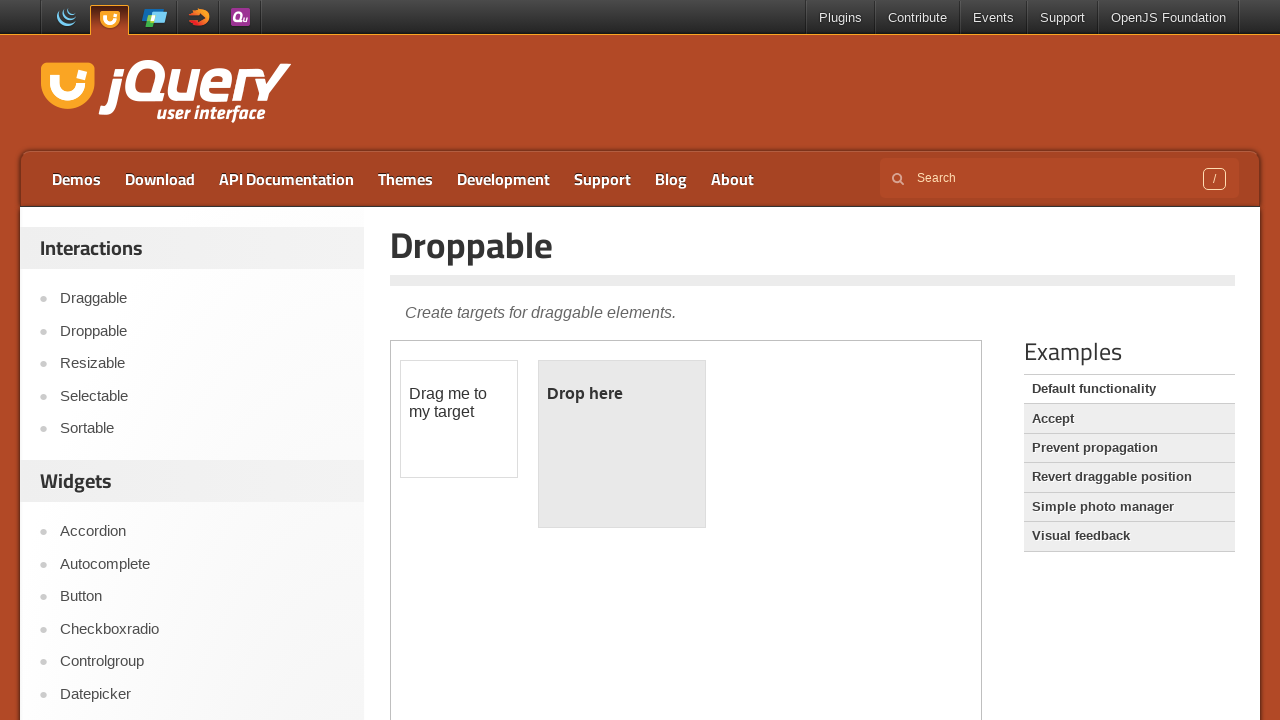

Dragged source element and dropped it onto target element at (622, 444)
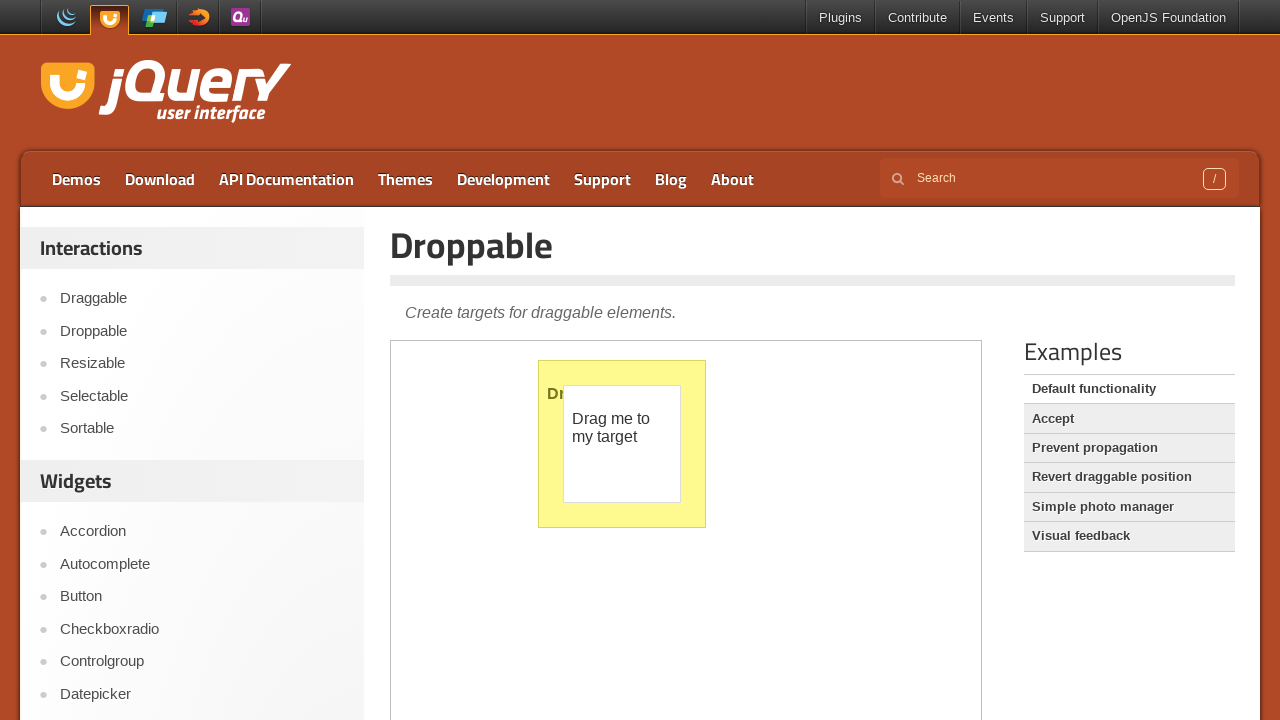

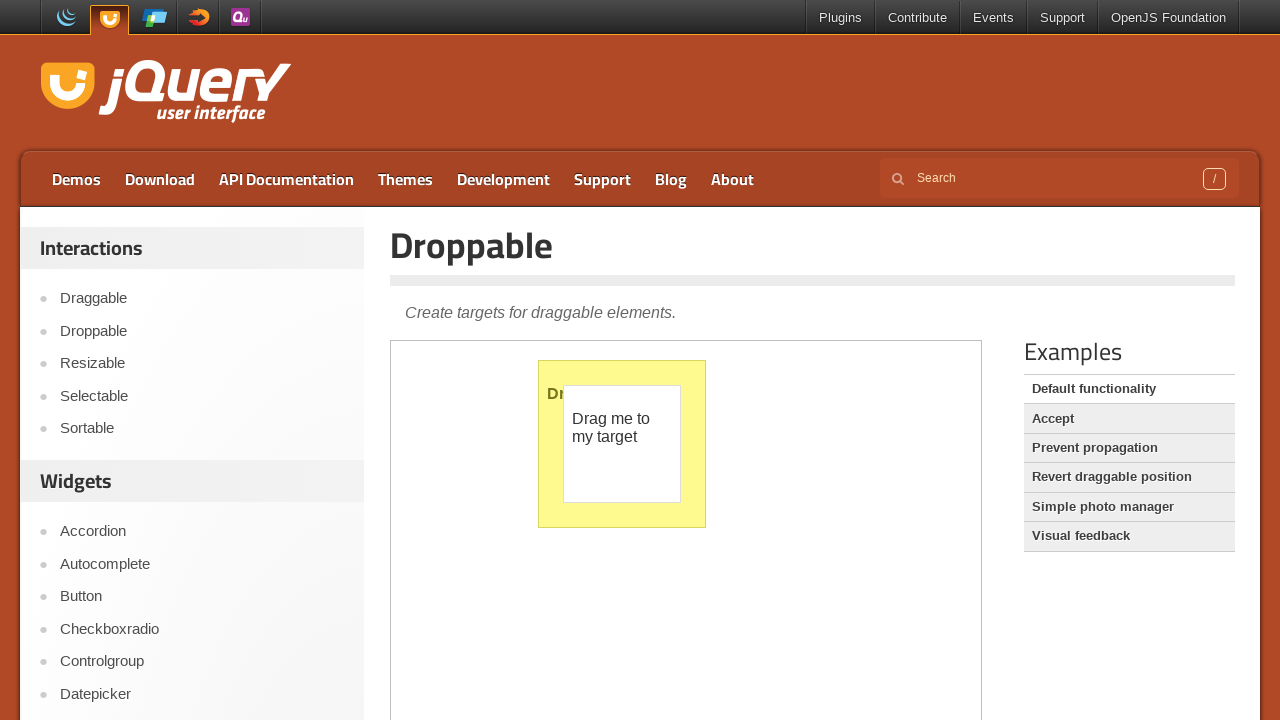